Tests drag and drop functionality by dragging column A to column B and verifying the columns swap positions

Starting URL: https://the-internet.herokuapp.com/drag_and_drop

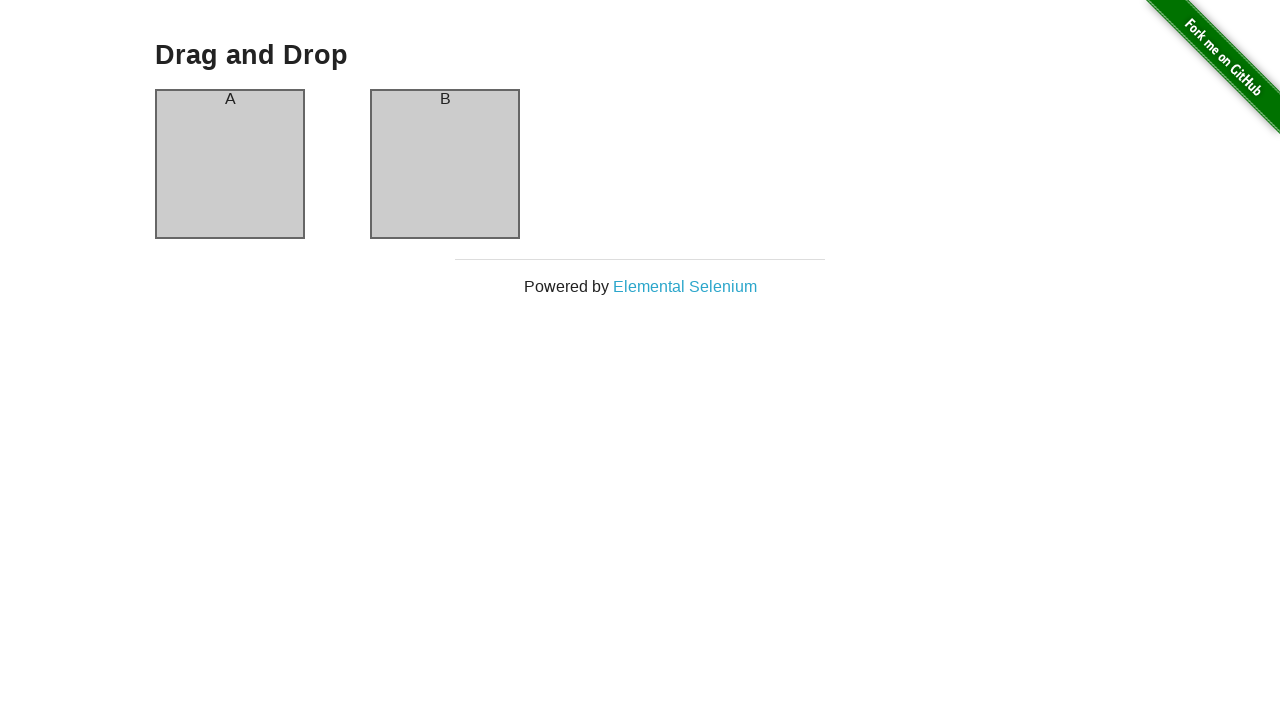

Waited for column A to load
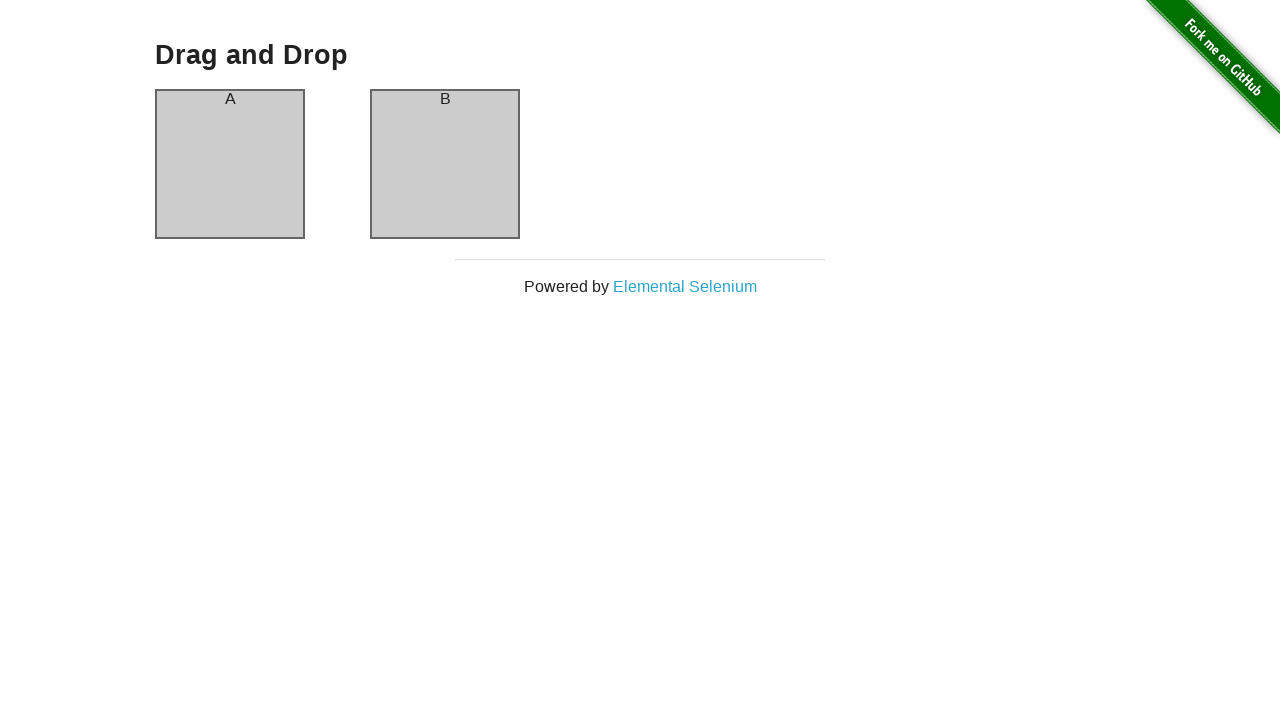

Waited for column B to load
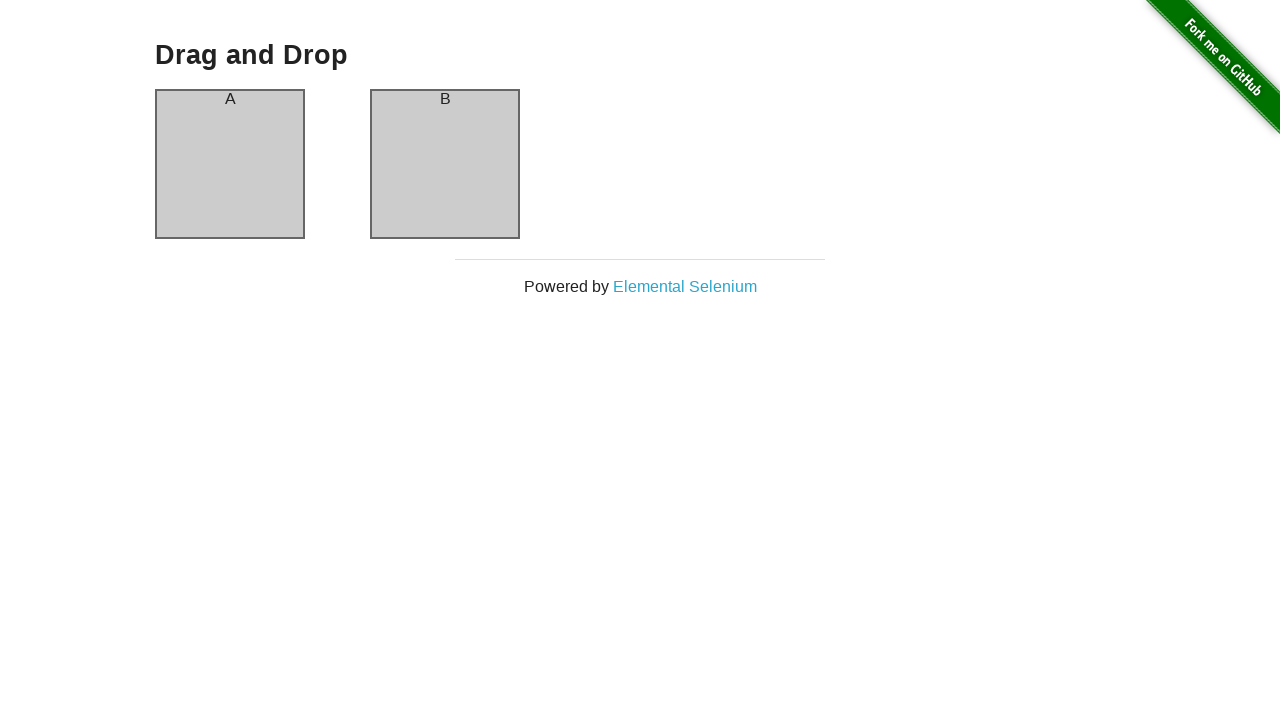

Located column A header element
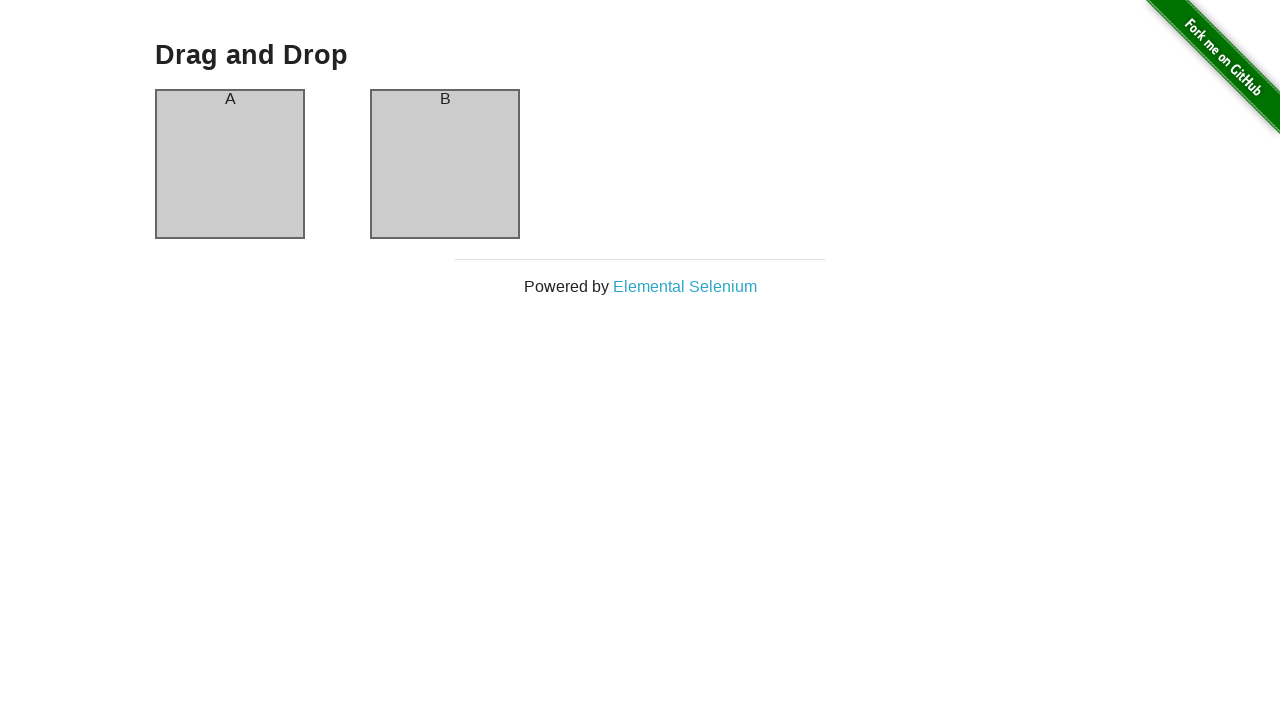

Located column B header element
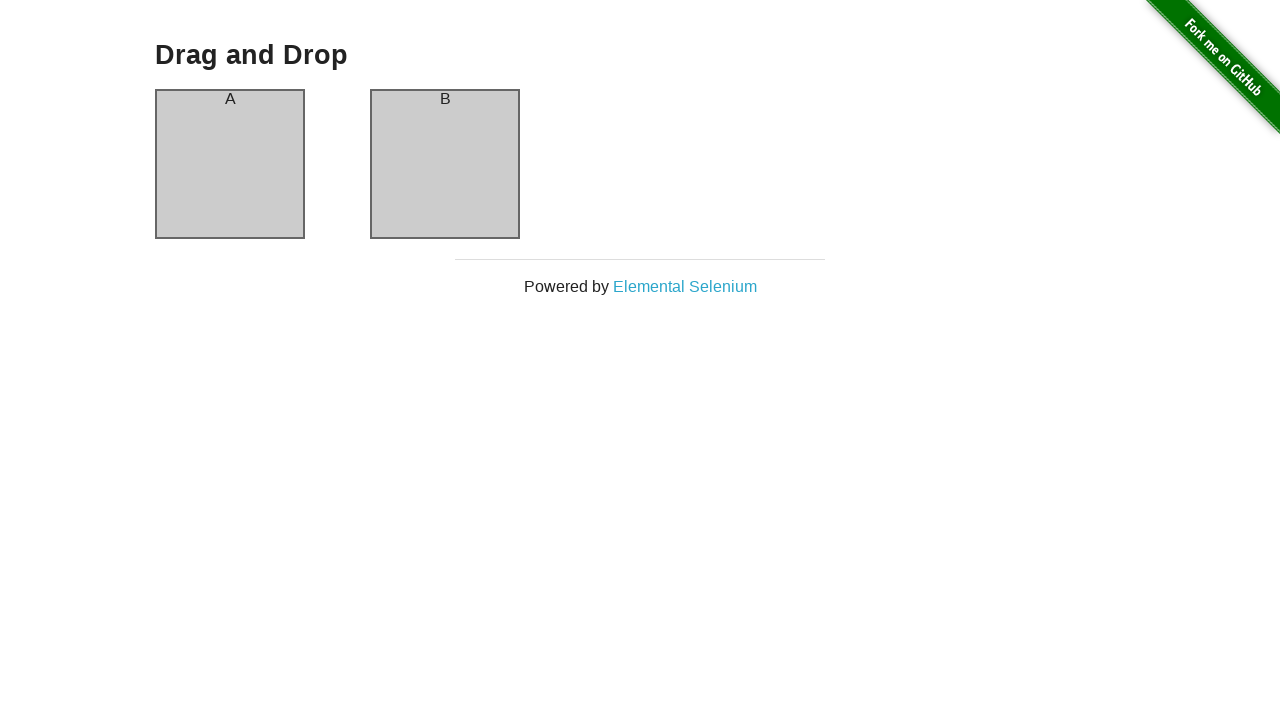

Verified column A header displays 'A'
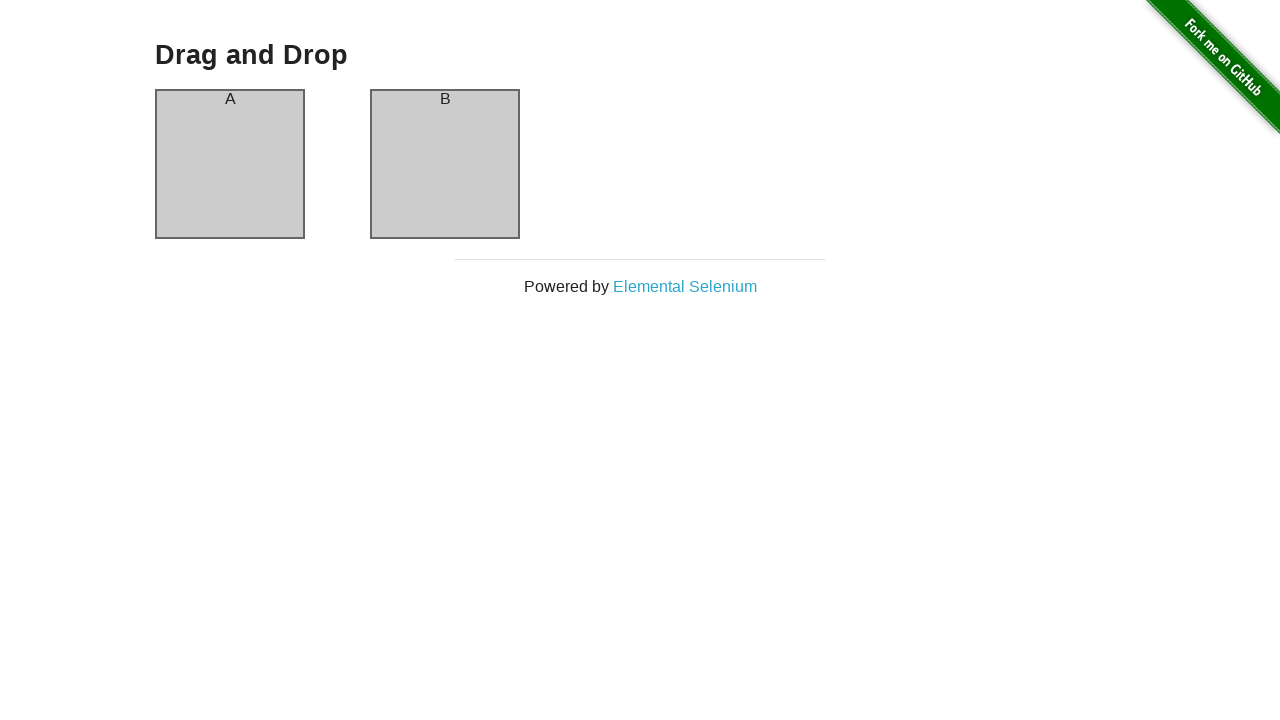

Verified column B header displays 'B'
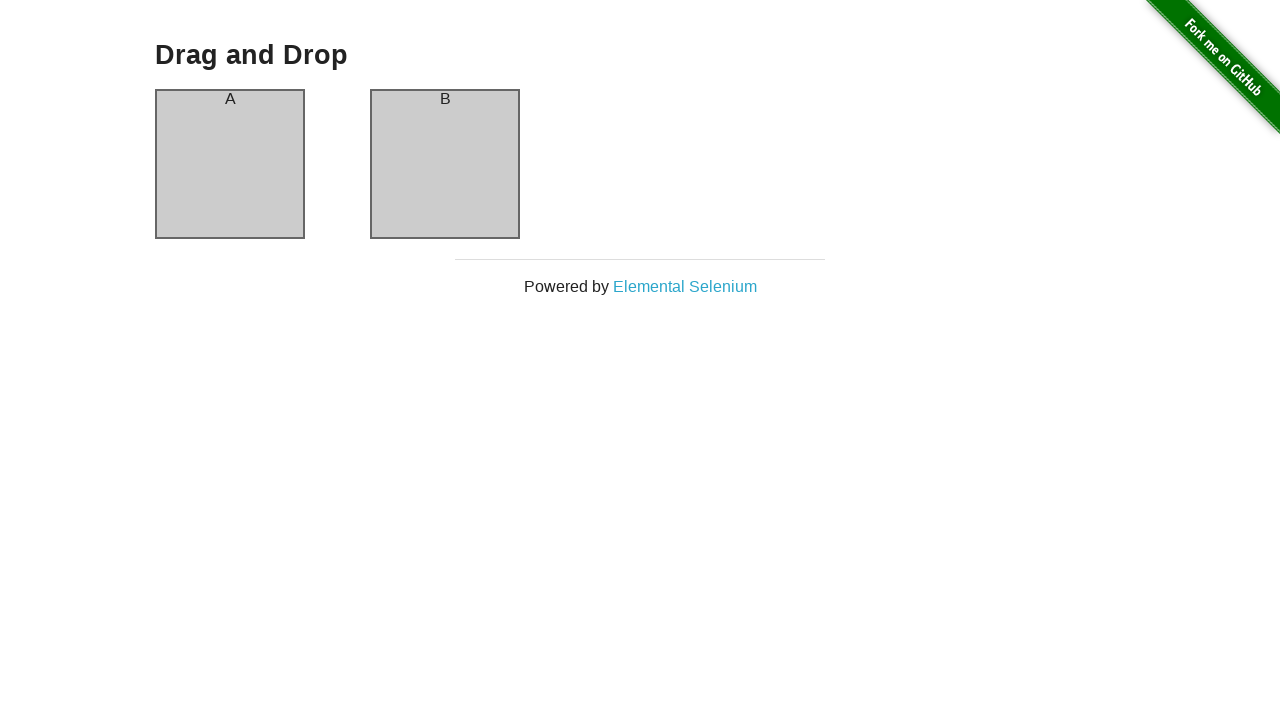

Dragged column A to column B position at (445, 164)
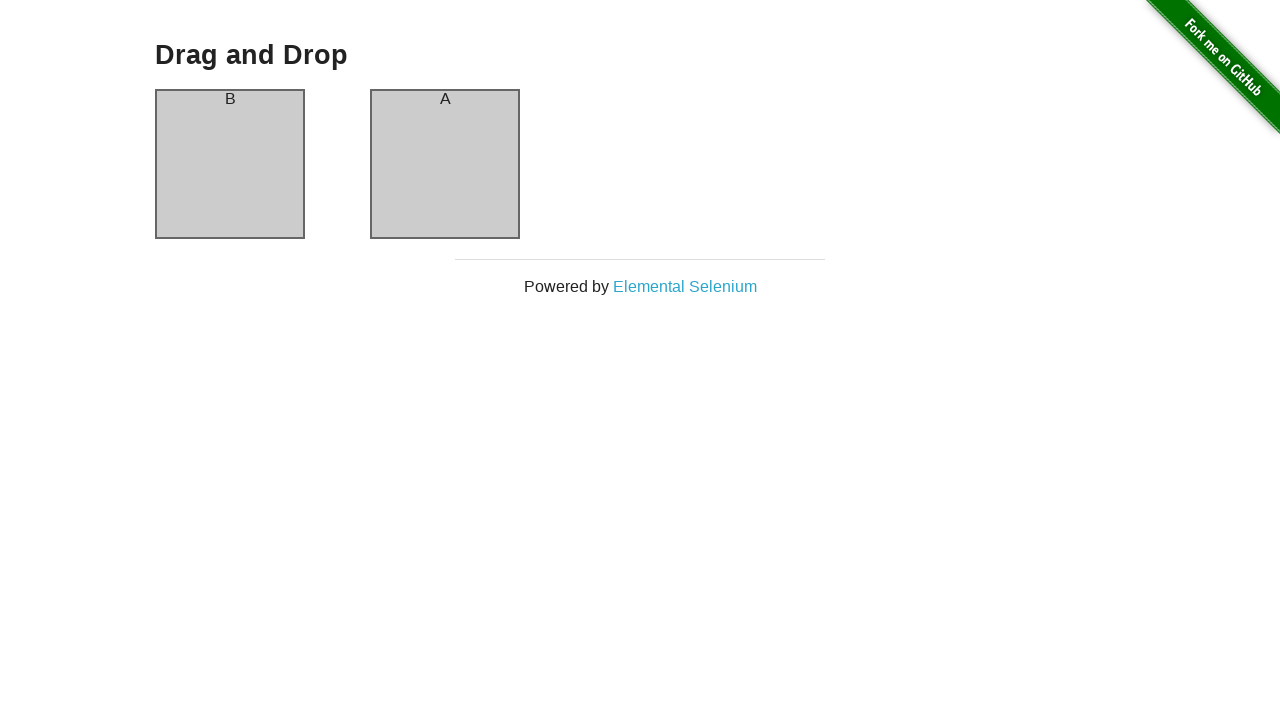

Verified column A header now displays 'B' after drag and drop
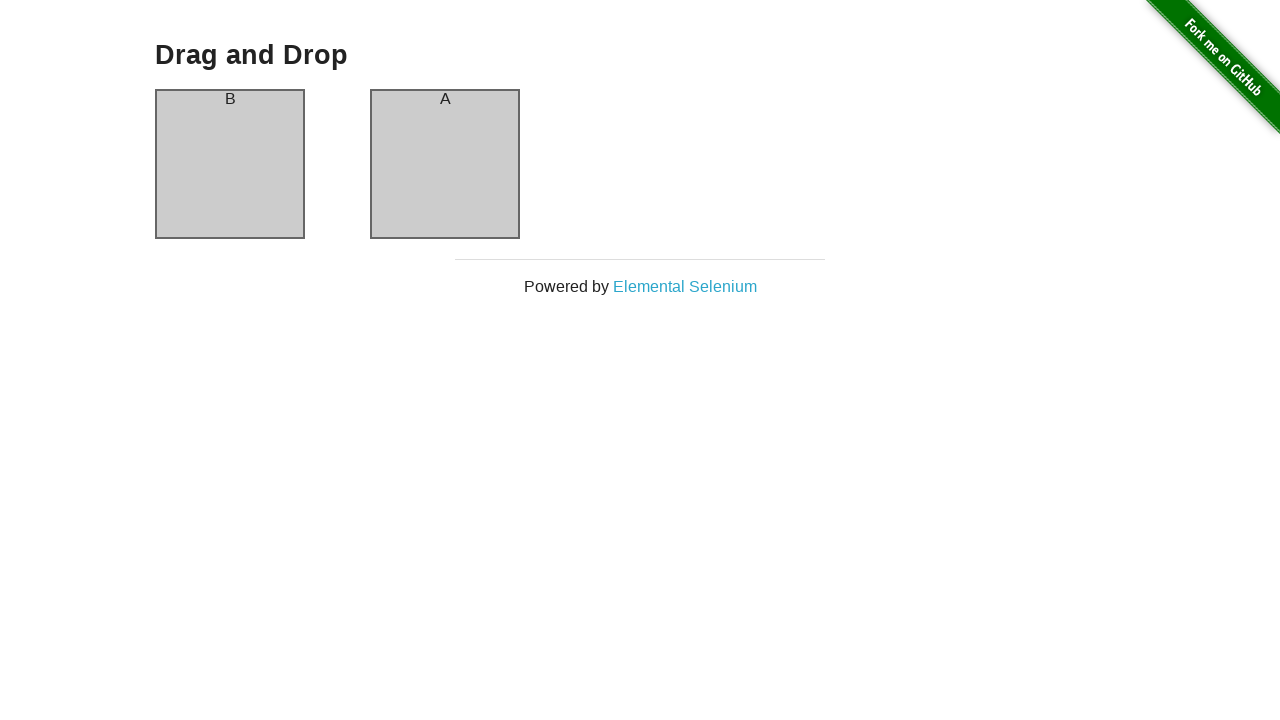

Verified column B header now displays 'A' after drag and drop
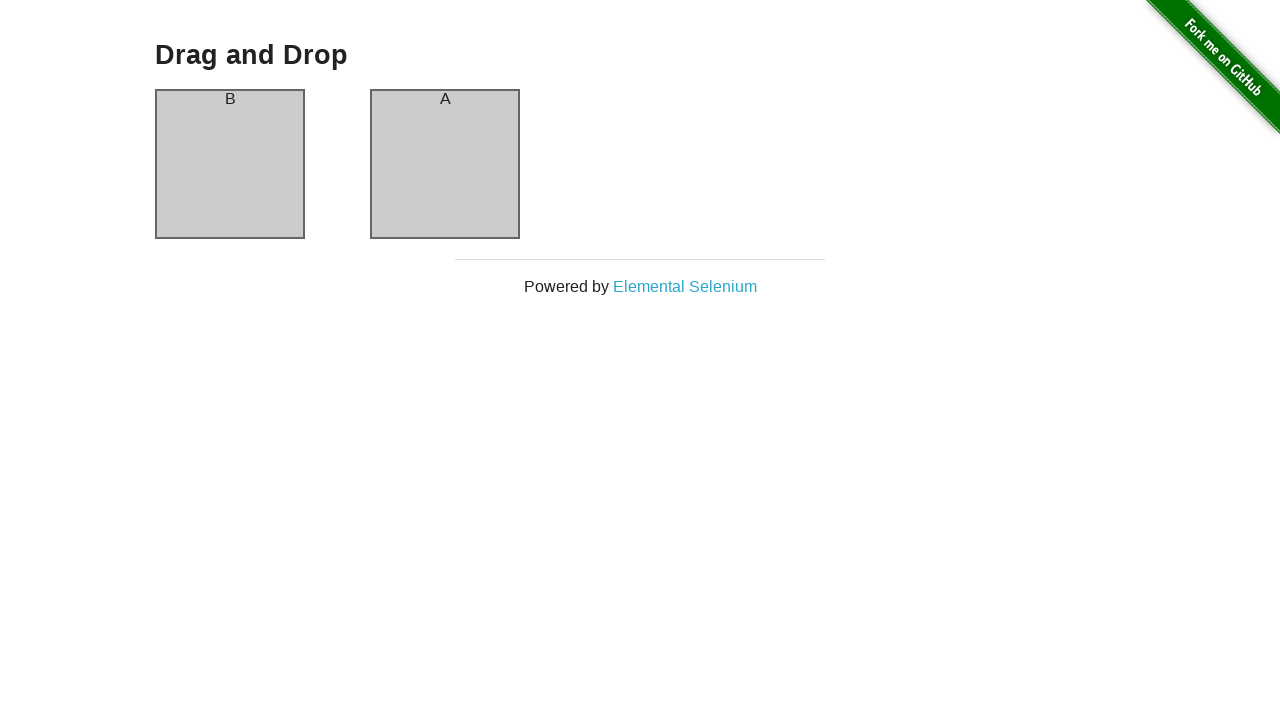

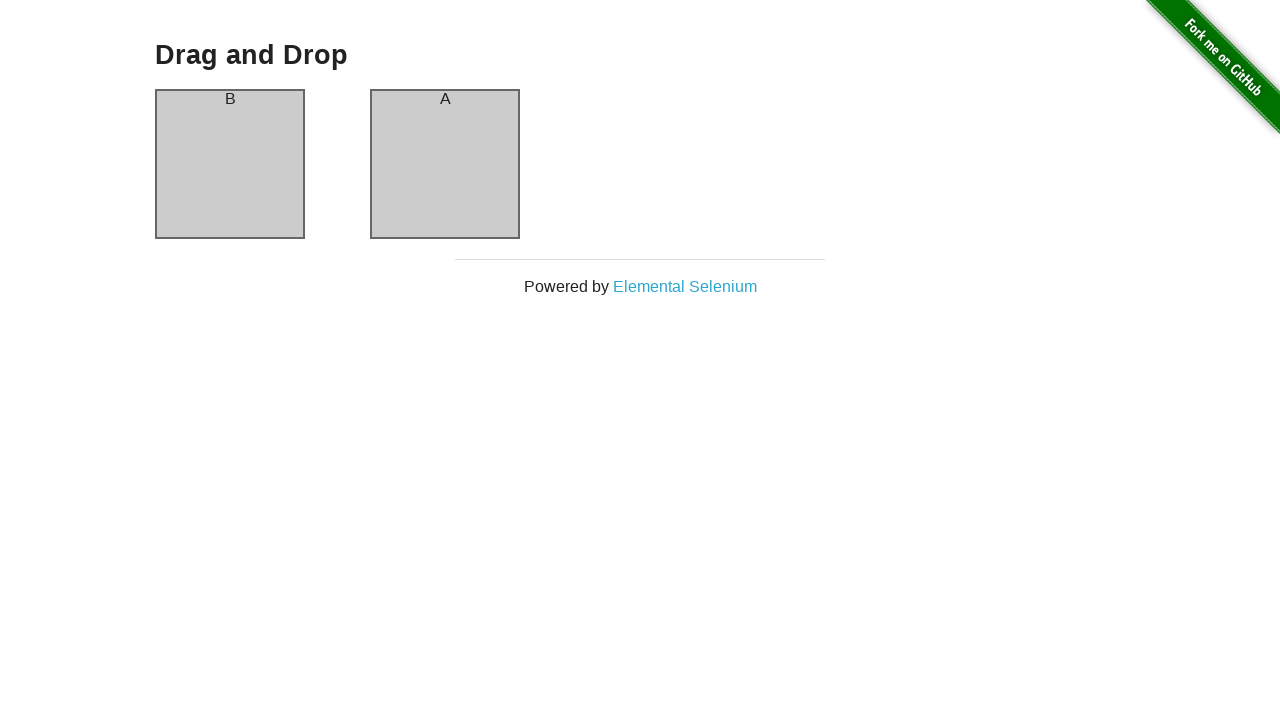